Navigates to Code Maze's latest posts page and verifies that article titles are displayed by waiting for the entry title elements to load.

Starting URL: https://code-maze.com/latest-posts-on-code-maze/

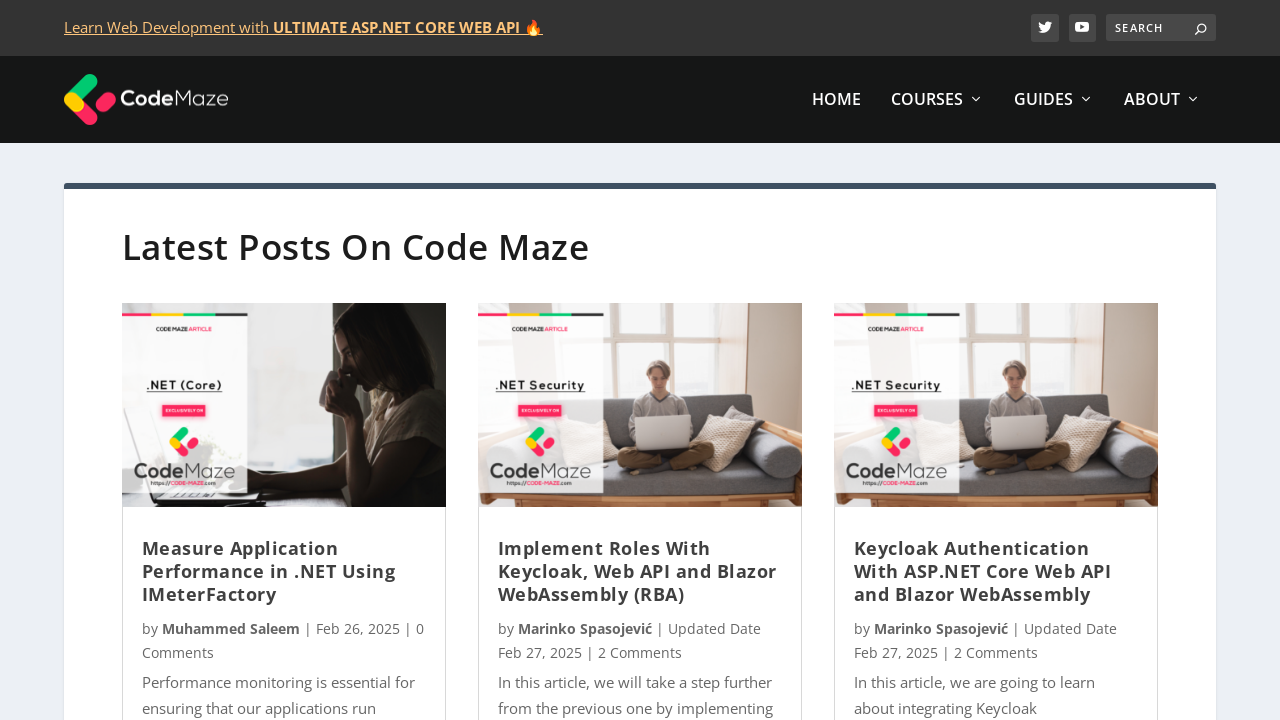

Navigated to Code Maze latest posts page
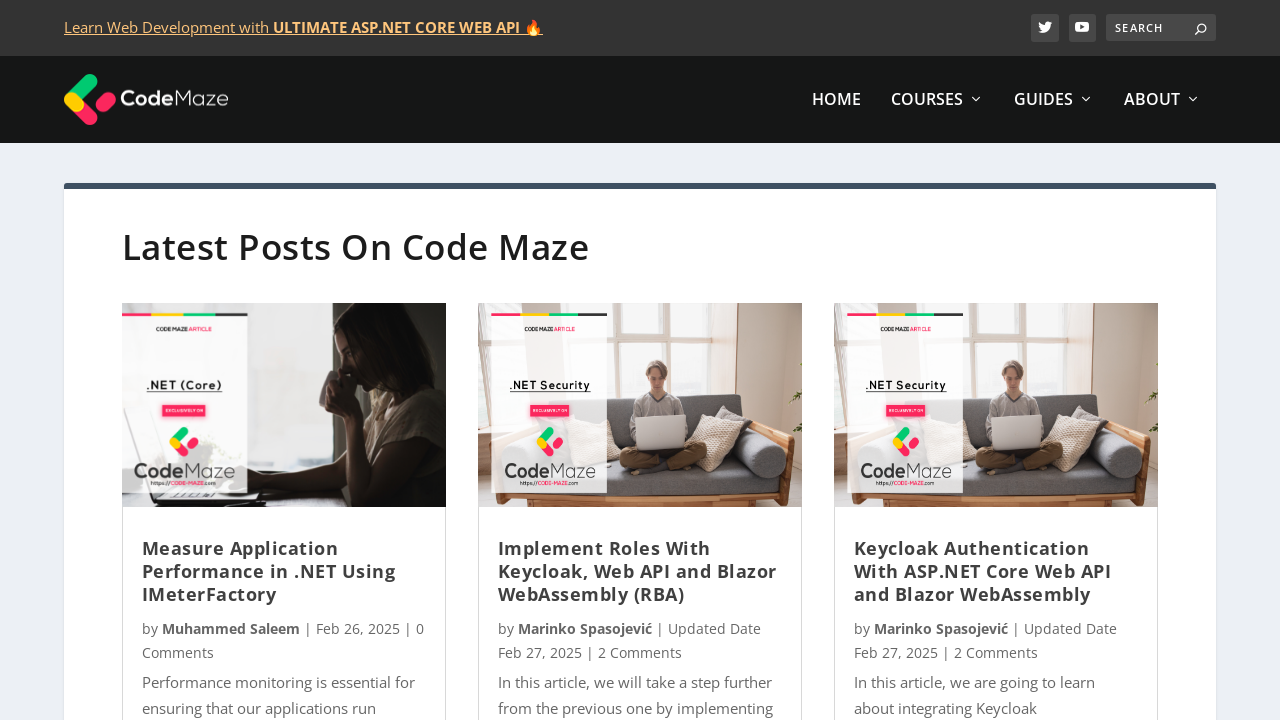

Entry title elements loaded on the page
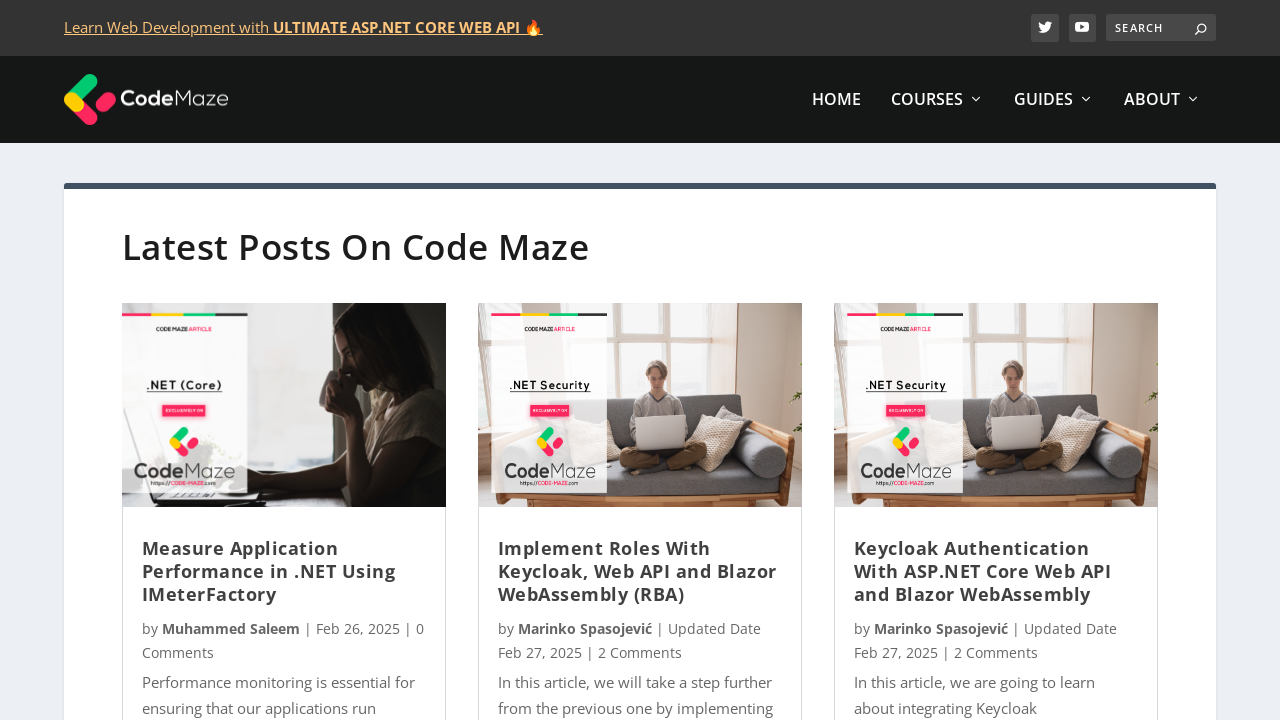

Verified that article titles with links are displayed
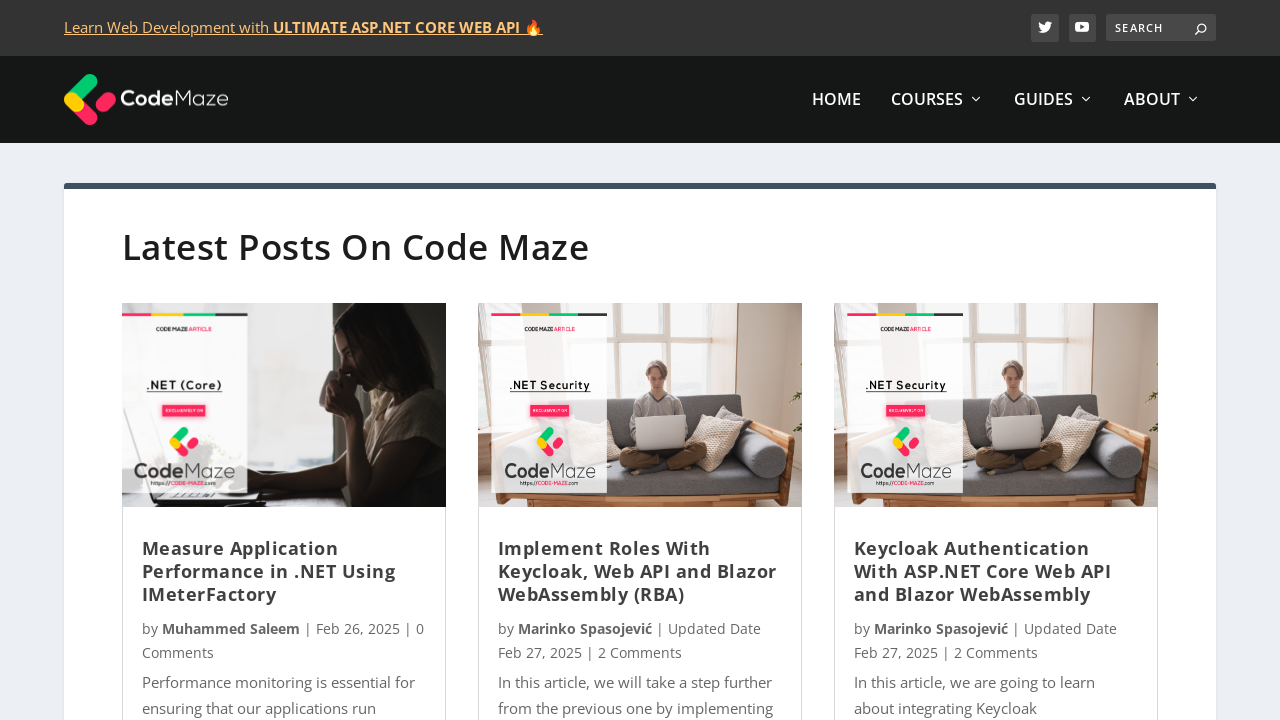

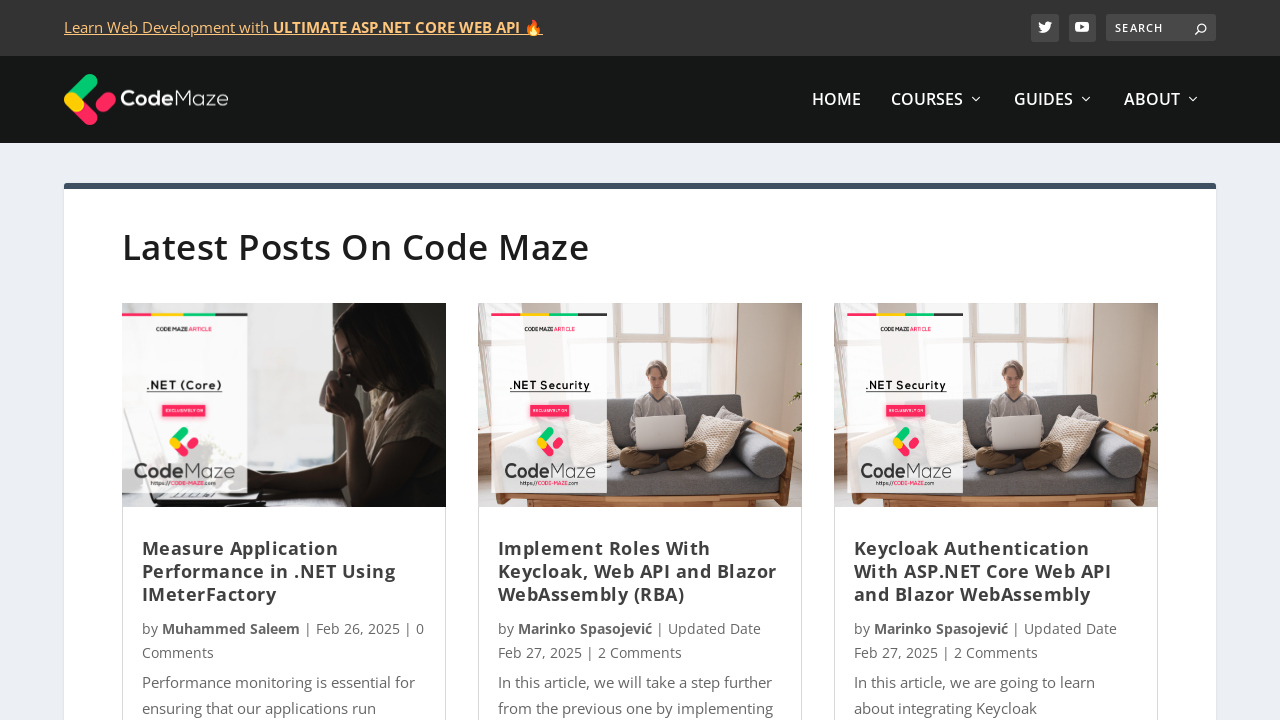